Tests a mortgage calculator by filling in home value and principal amount fields, submitting the form, and verifying the result is displayed.

Starting URL: http://www.mortgagecalculator.org/

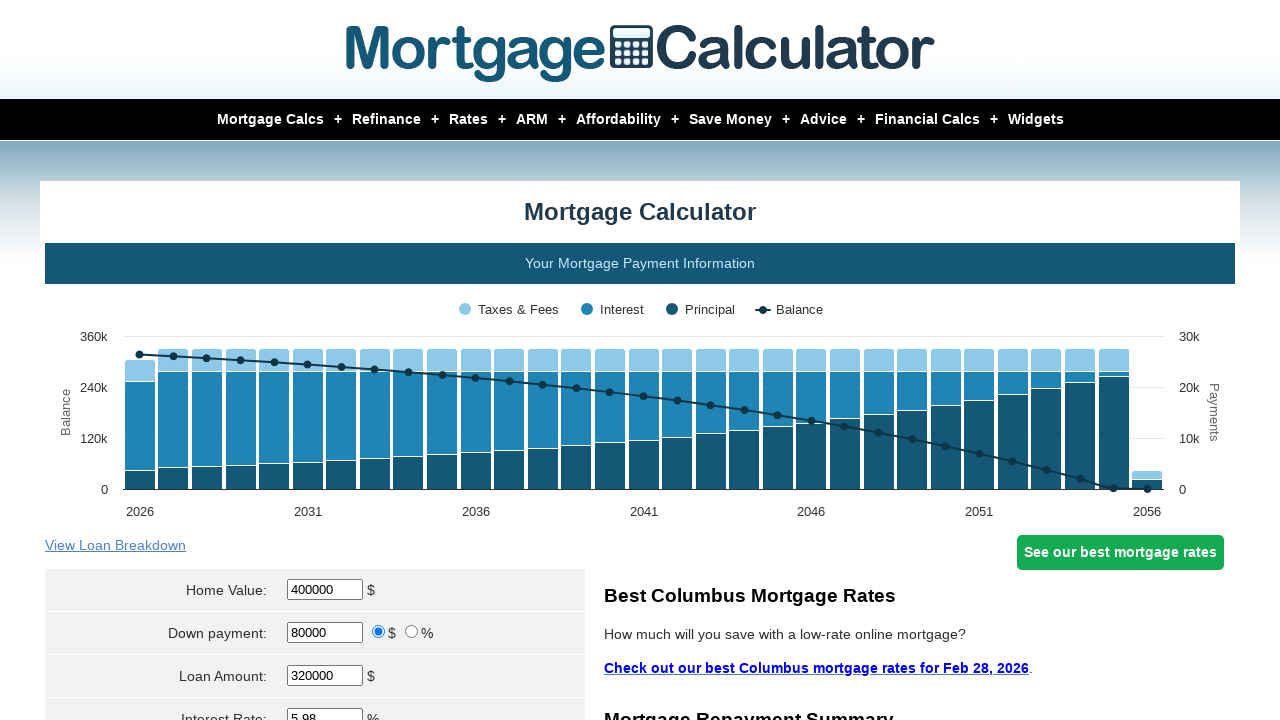

Cleared home value field on input[name='param[homevalue]']
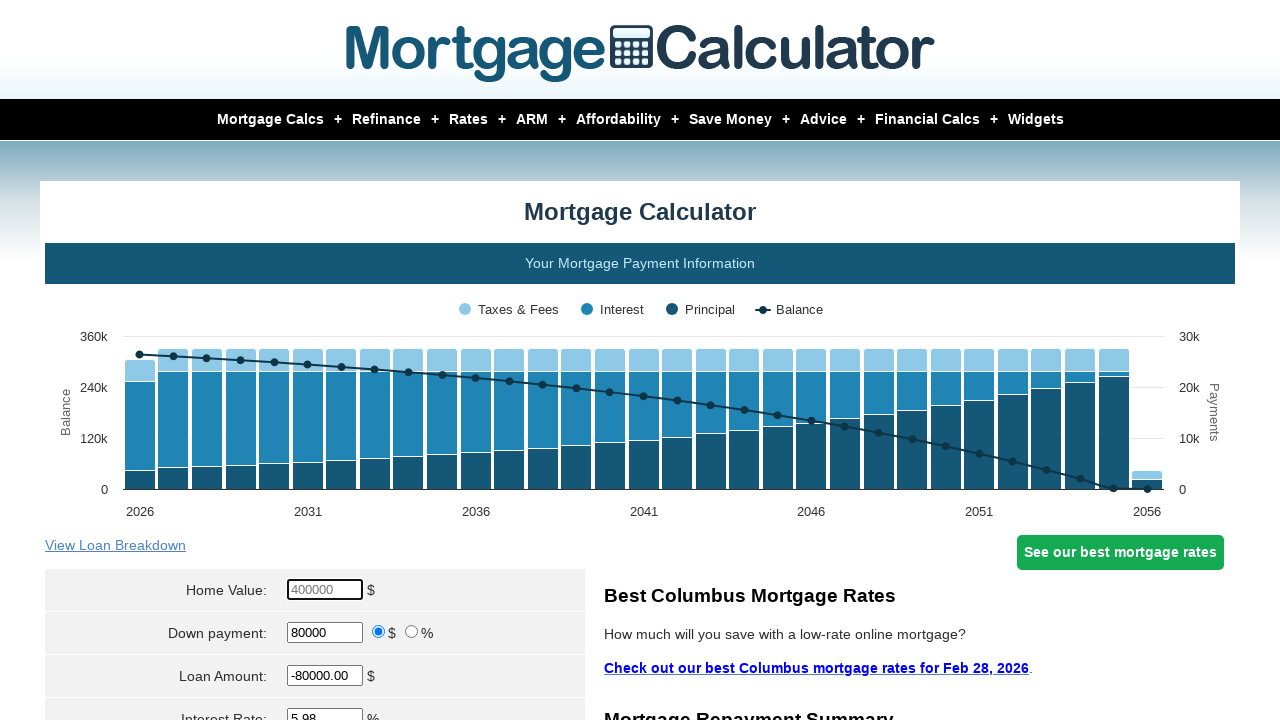

Filled home value field with 350000 on input[name='param[homevalue]']
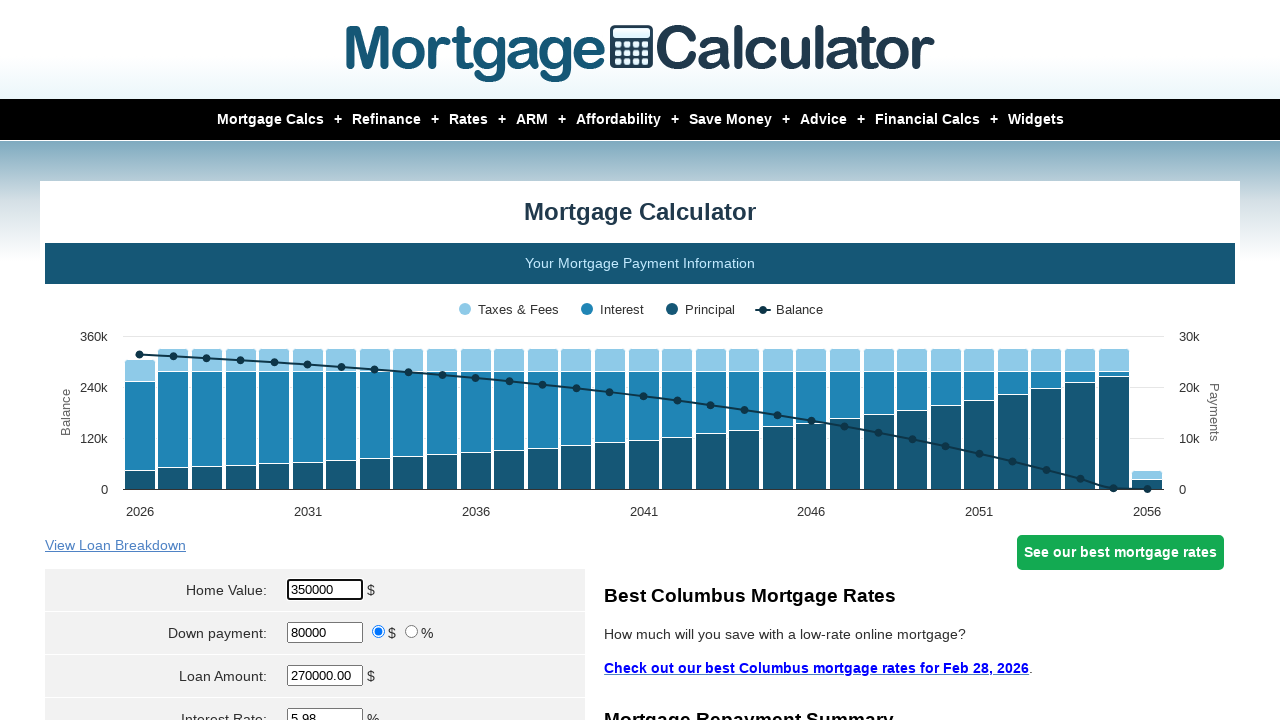

Cleared principal amount field on input[name='param[principal]']
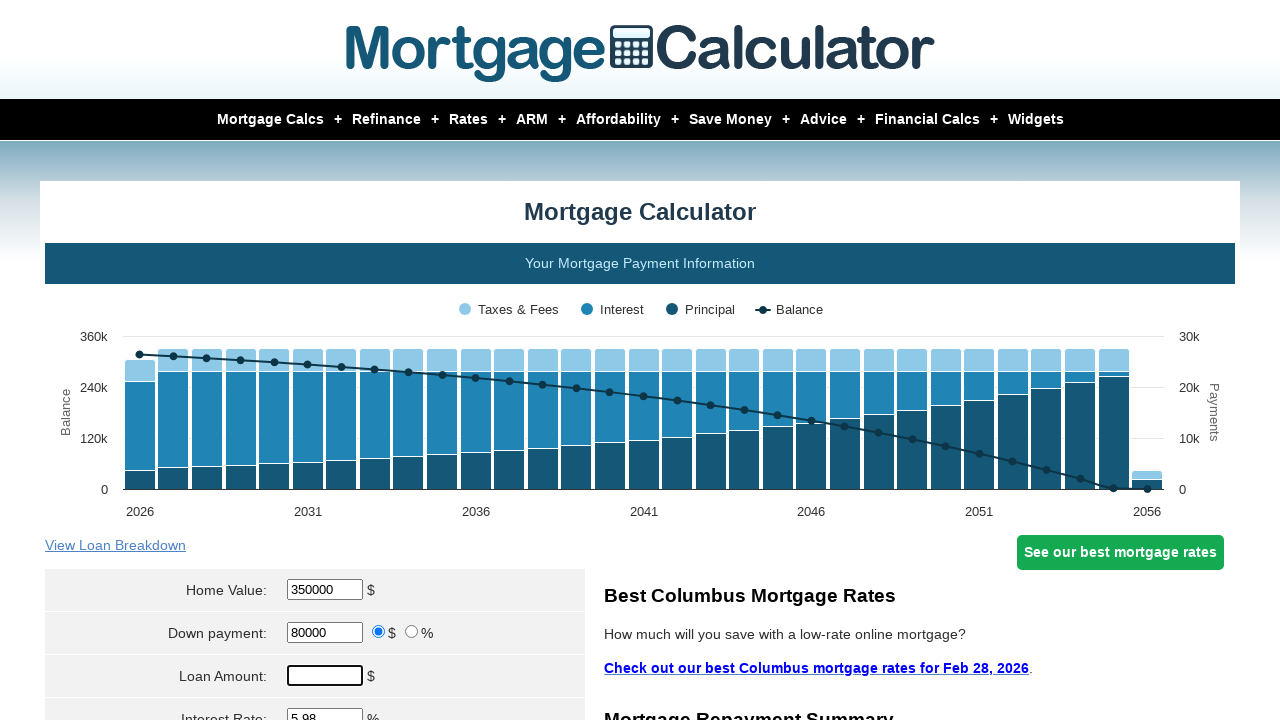

Filled principal amount field with 280000 on input[name='param[principal]']
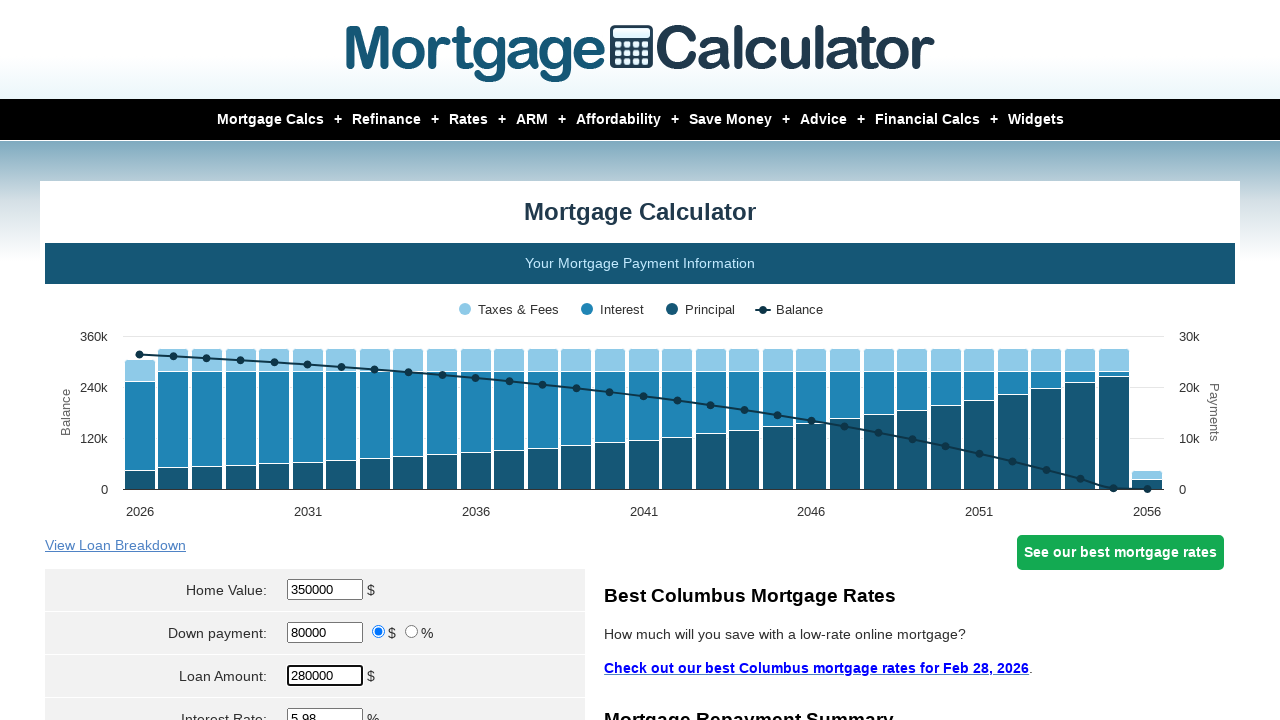

Clicked submit button to calculate mortgage at (315, 360) on input[type='submit']
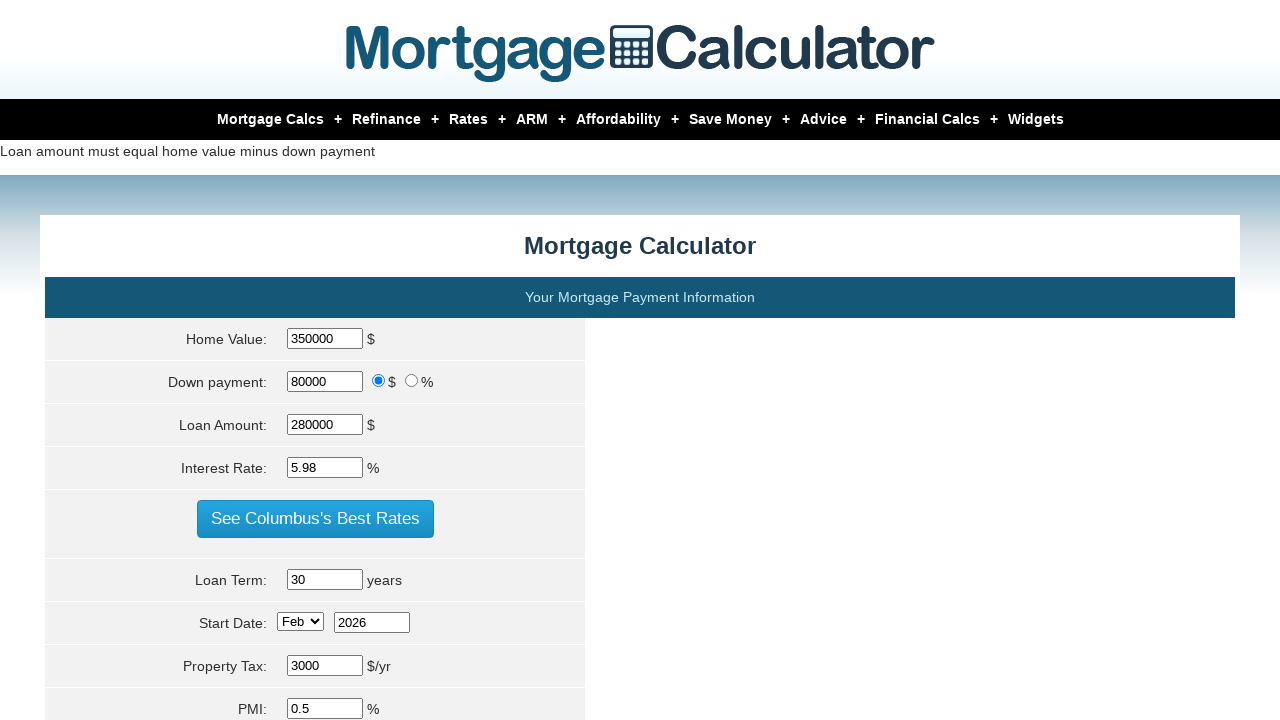

Mortgage calculation result displayed
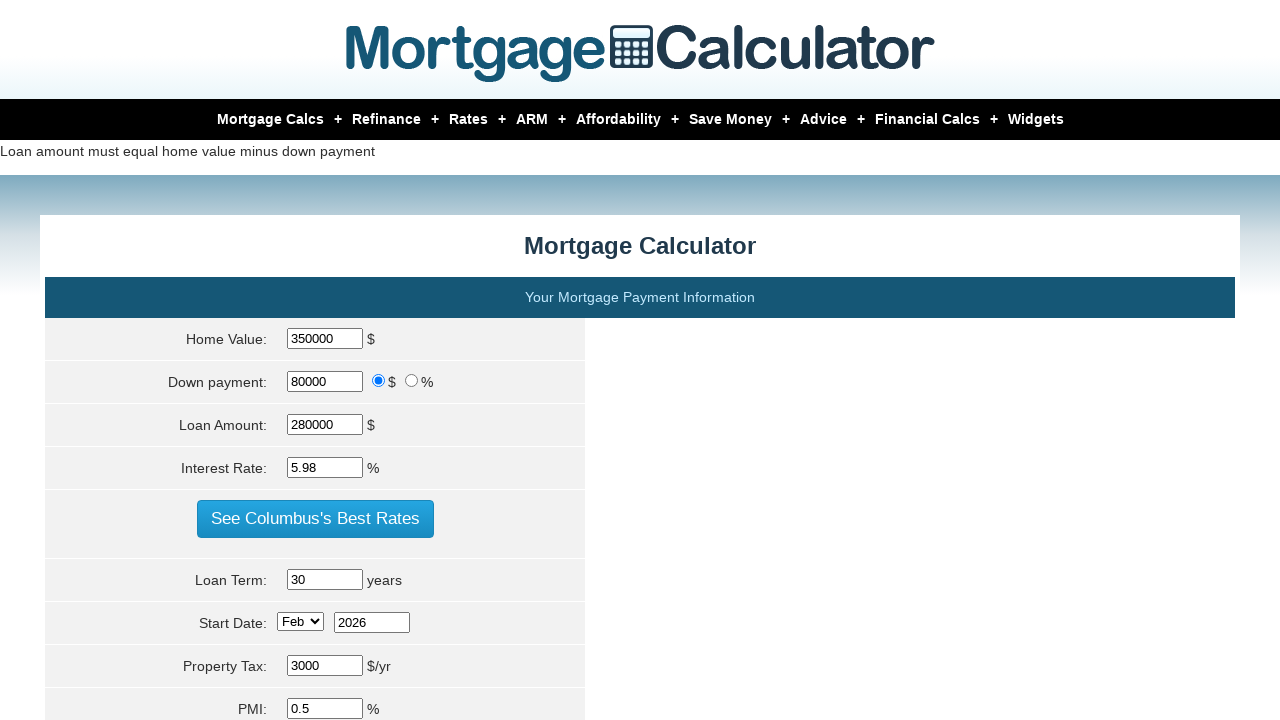

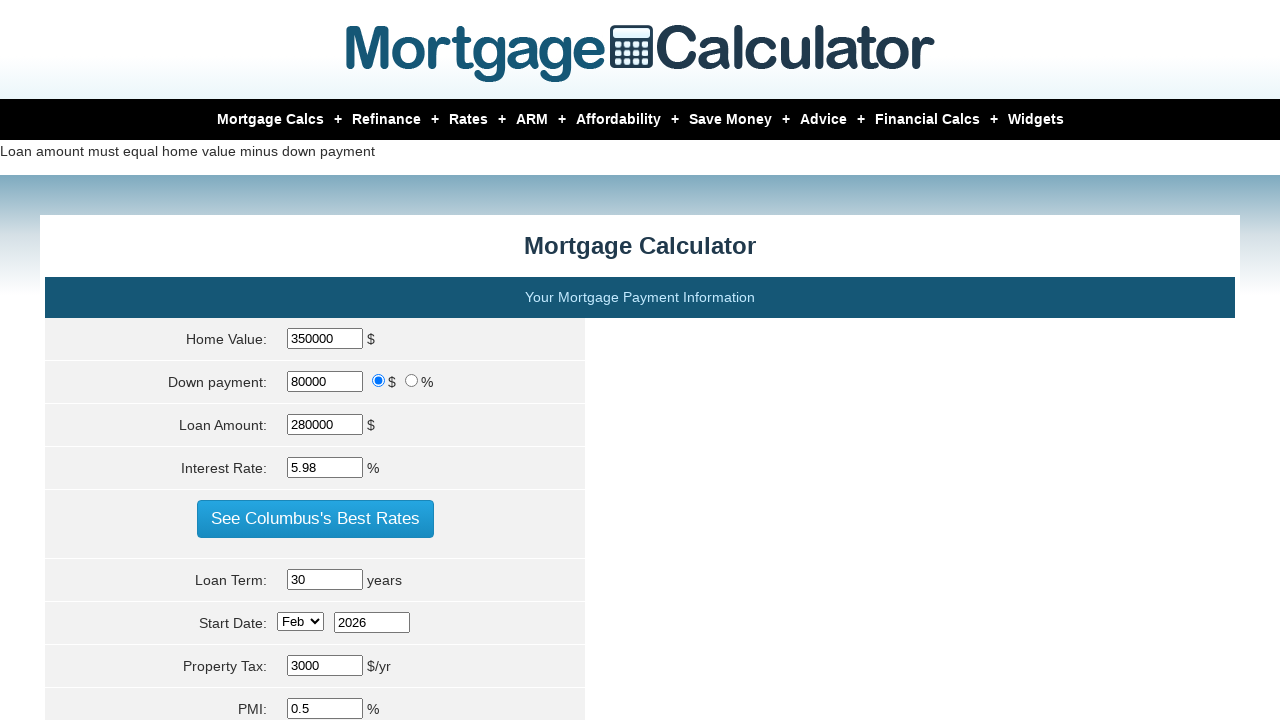